Tests drag and drop functionality by dragging an element to a target drop zone

Starting URL: https://demoqa.com/droppable

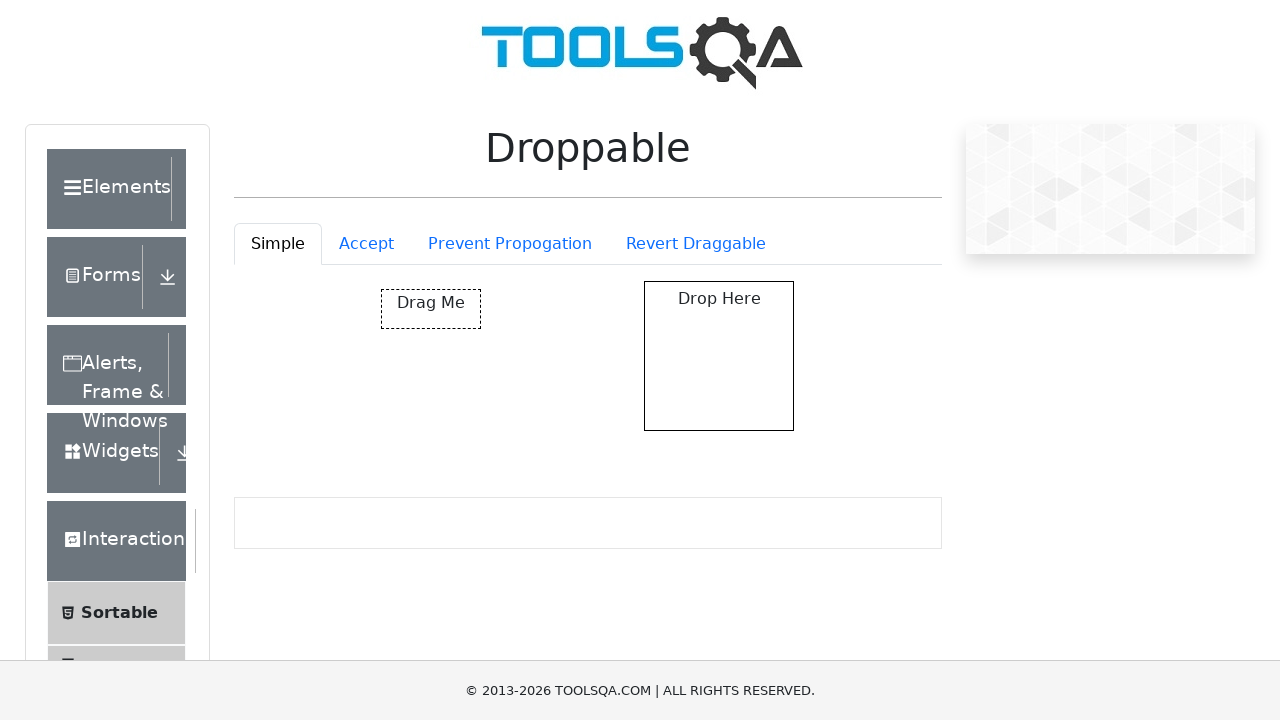

Navigated to droppable demo page
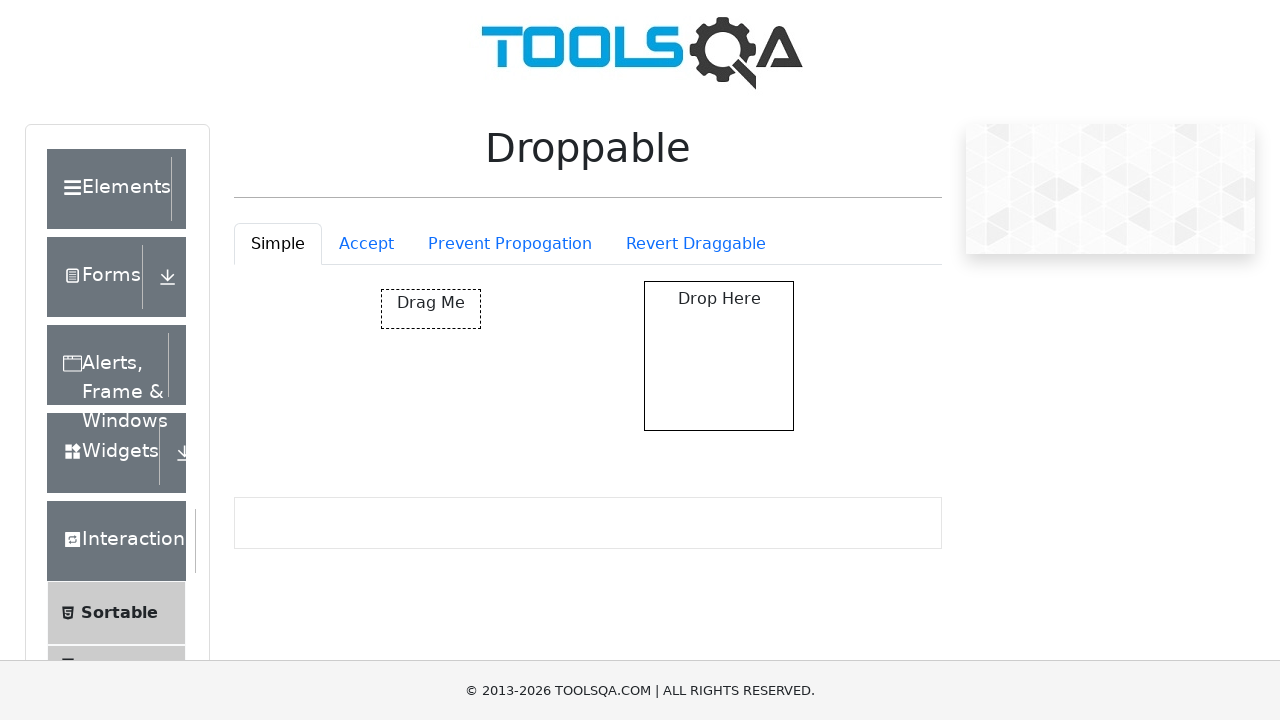

Located draggable element
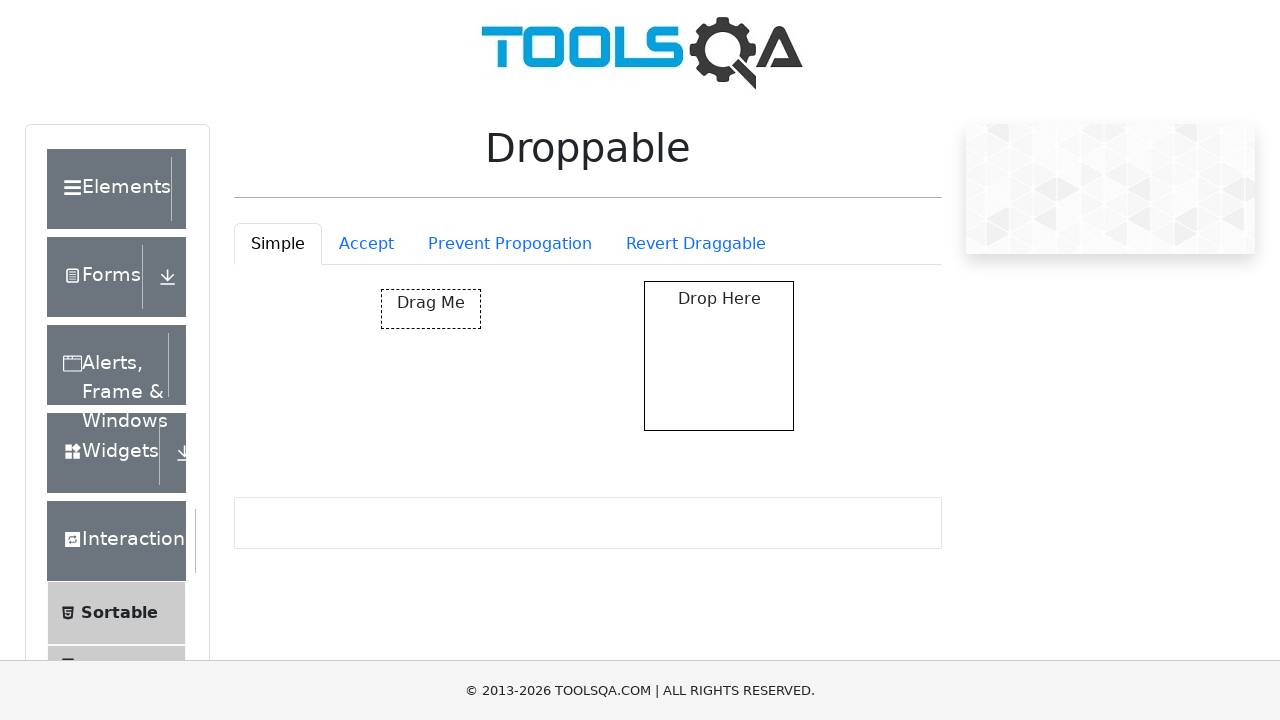

Located droppable target element
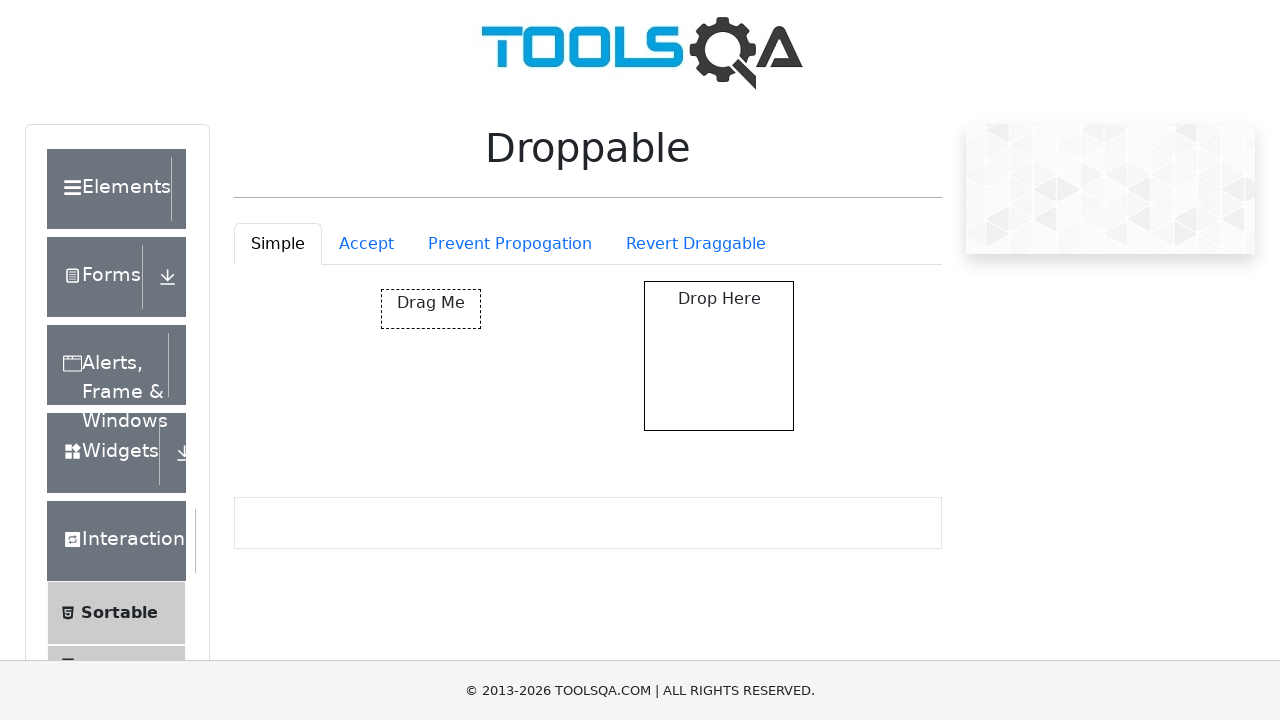

Dragged draggable element to droppable target at (719, 356)
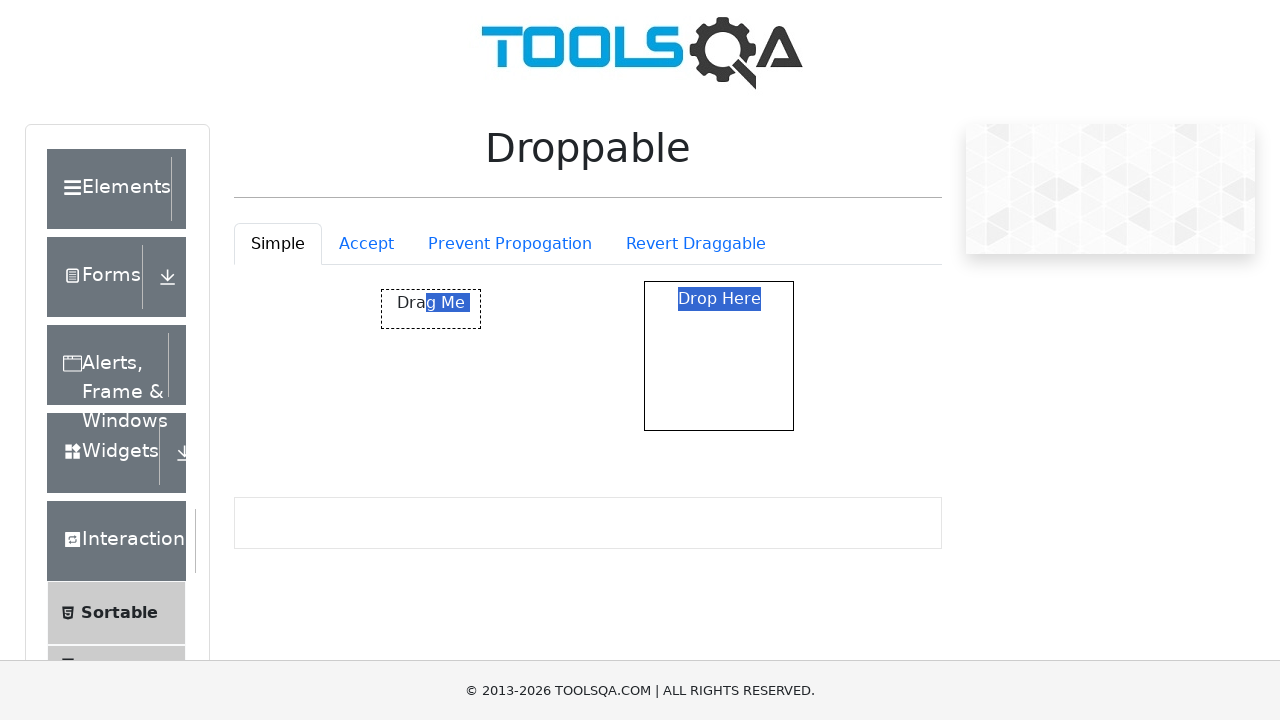

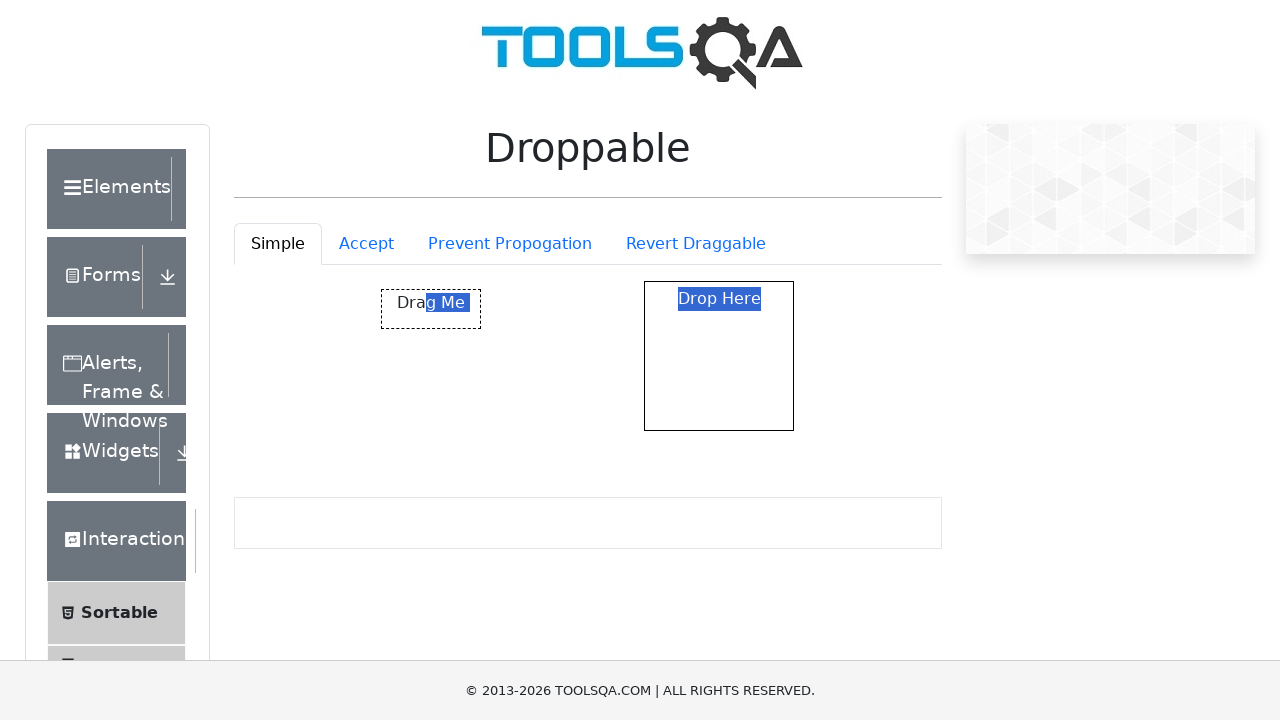